Tests that new todo items are appended to the bottom of the list and the count is displayed correctly

Starting URL: https://demo.playwright.dev/todomvc

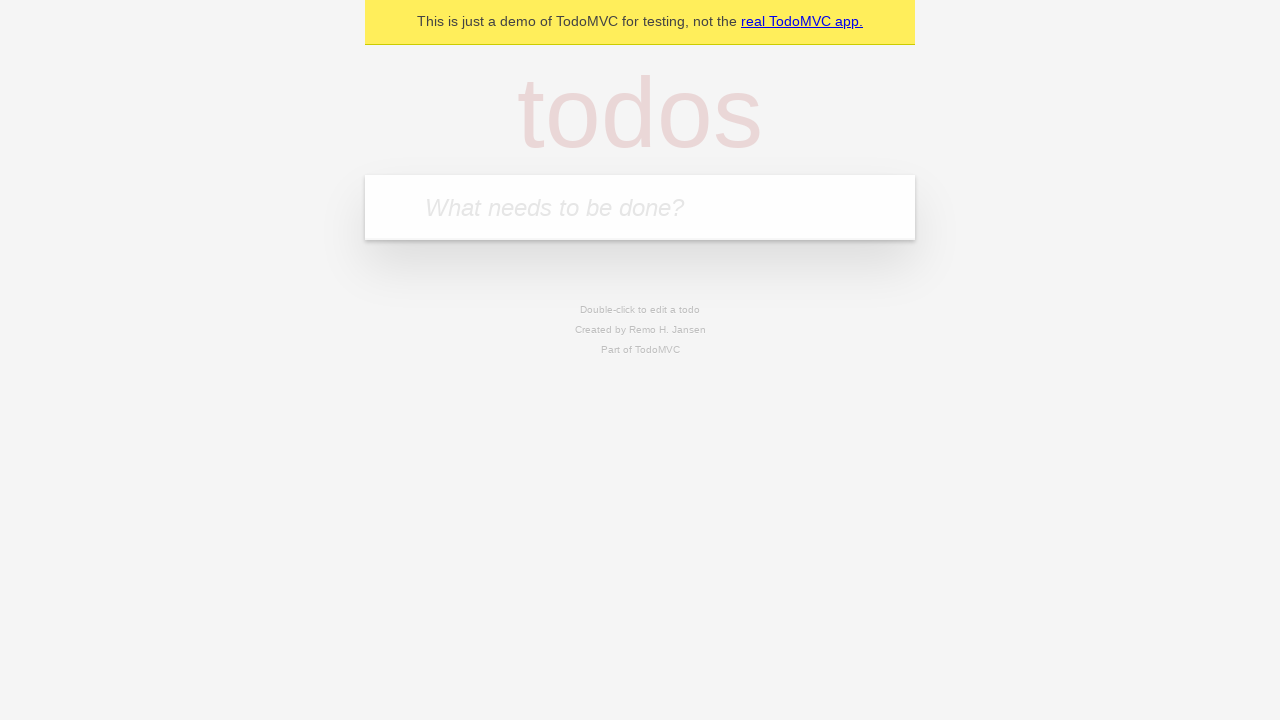

Filled todo input with 'buy some cheese' on internal:attr=[placeholder="What needs to be done?"i]
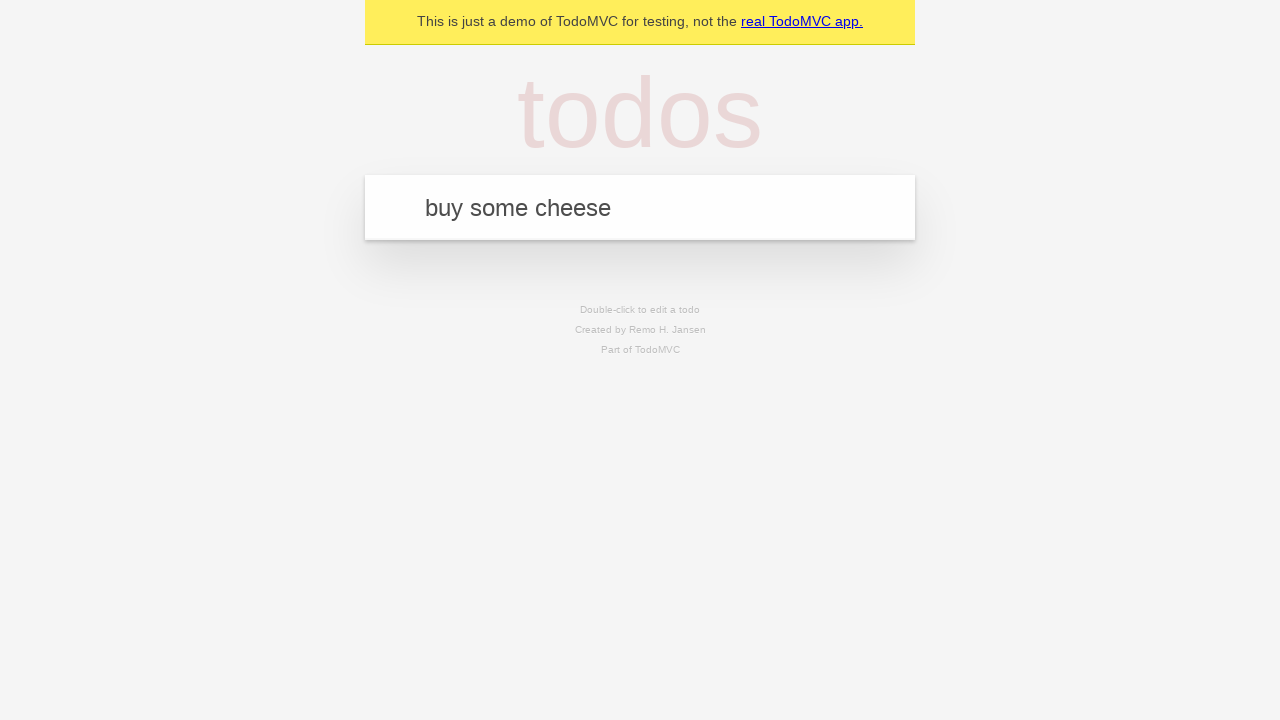

Pressed Enter to add first todo item on internal:attr=[placeholder="What needs to be done?"i]
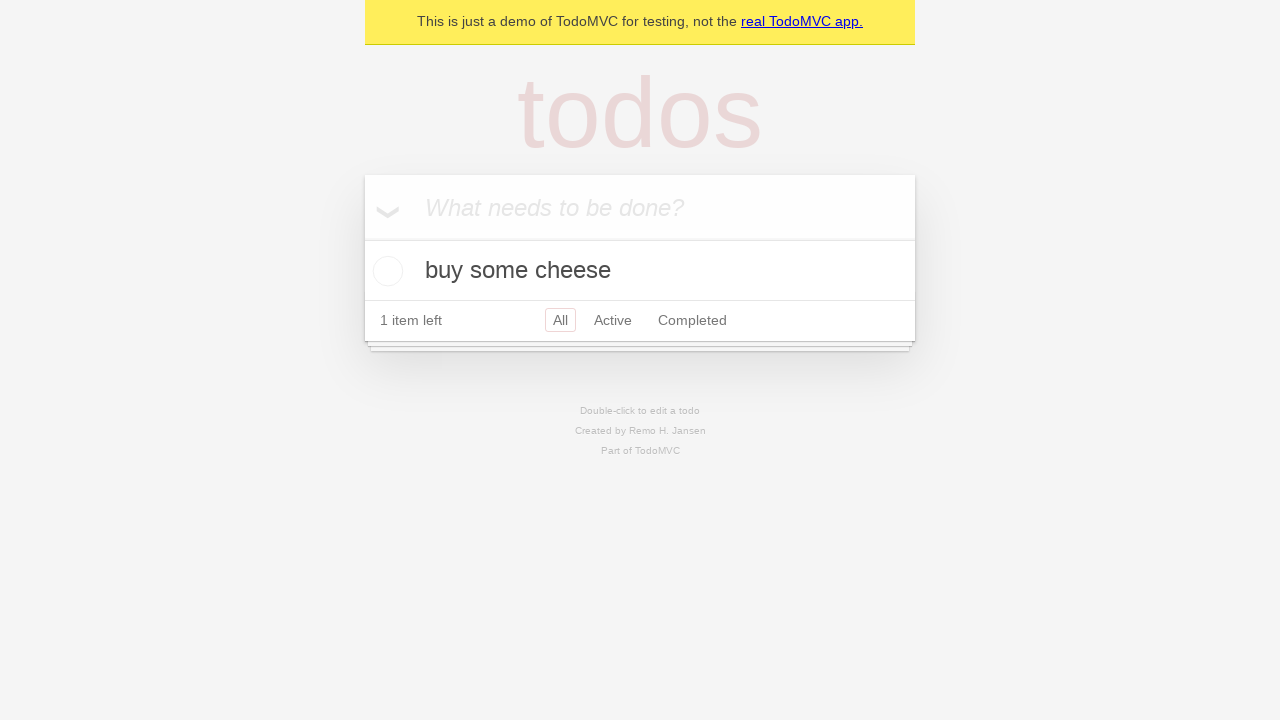

Filled todo input with 'feed the cat' on internal:attr=[placeholder="What needs to be done?"i]
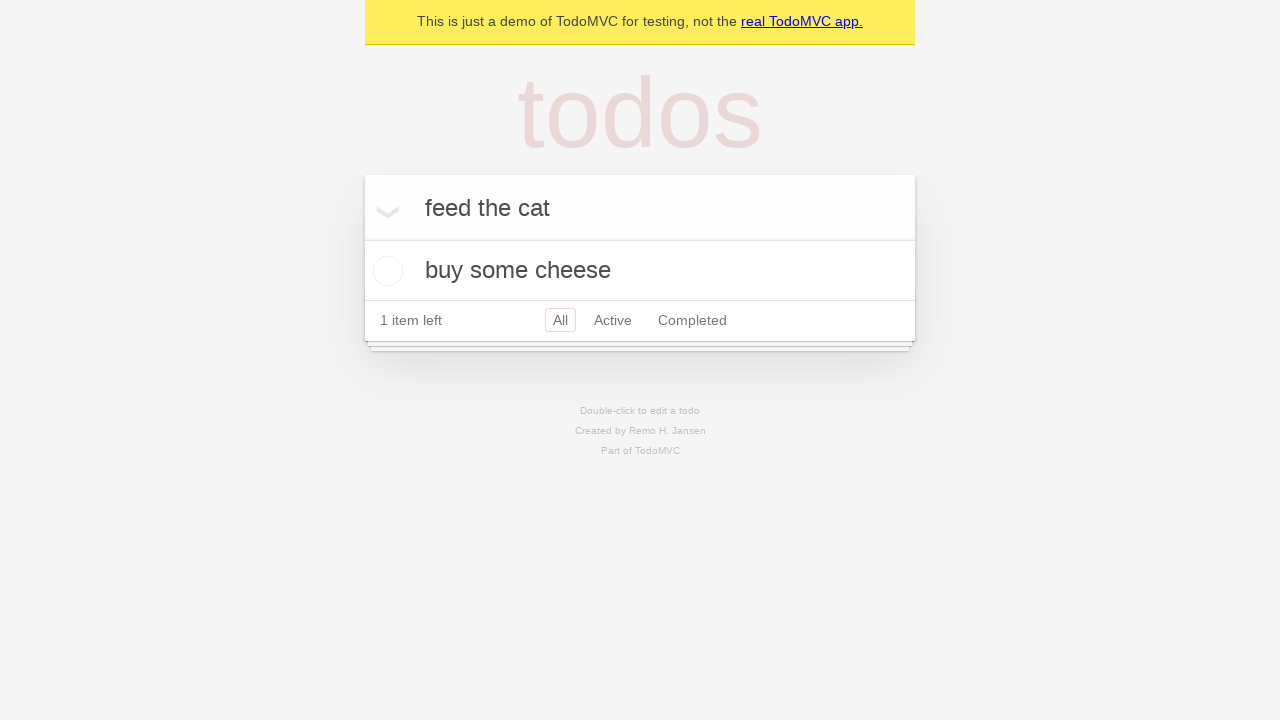

Pressed Enter to add second todo item on internal:attr=[placeholder="What needs to be done?"i]
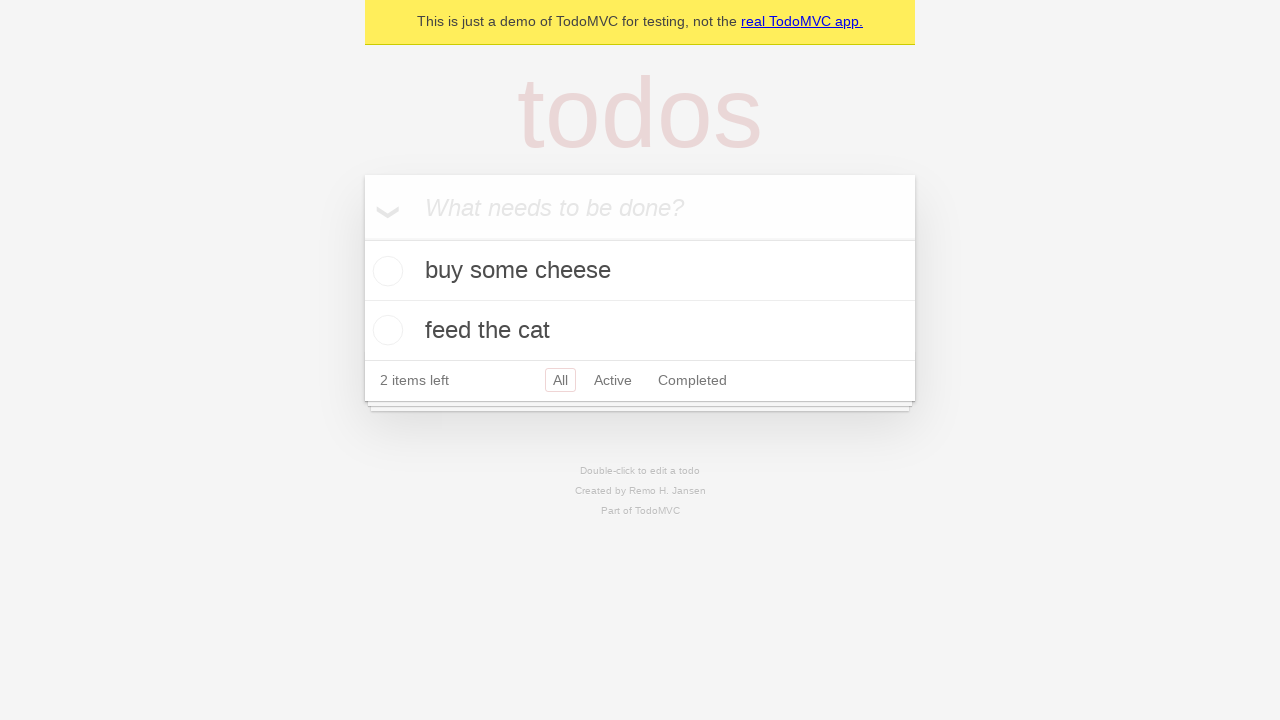

Filled todo input with 'book a doctors appointment' on internal:attr=[placeholder="What needs to be done?"i]
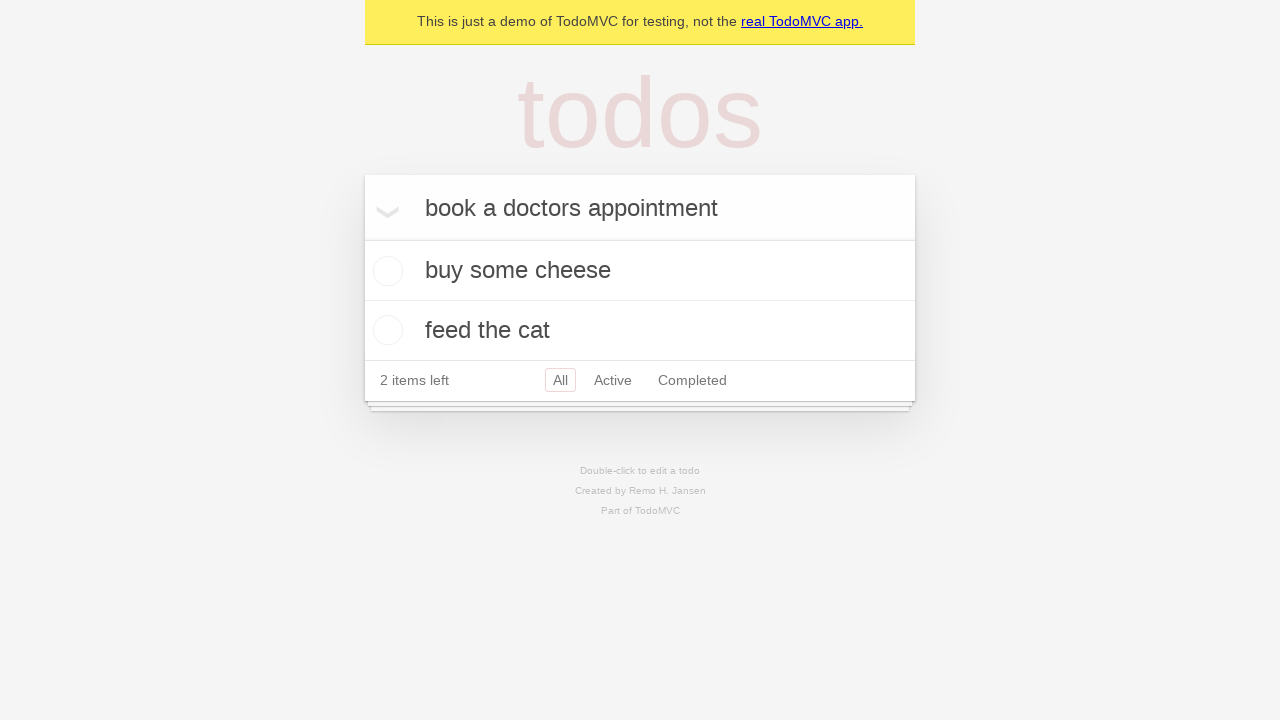

Pressed Enter to add third todo item on internal:attr=[placeholder="What needs to be done?"i]
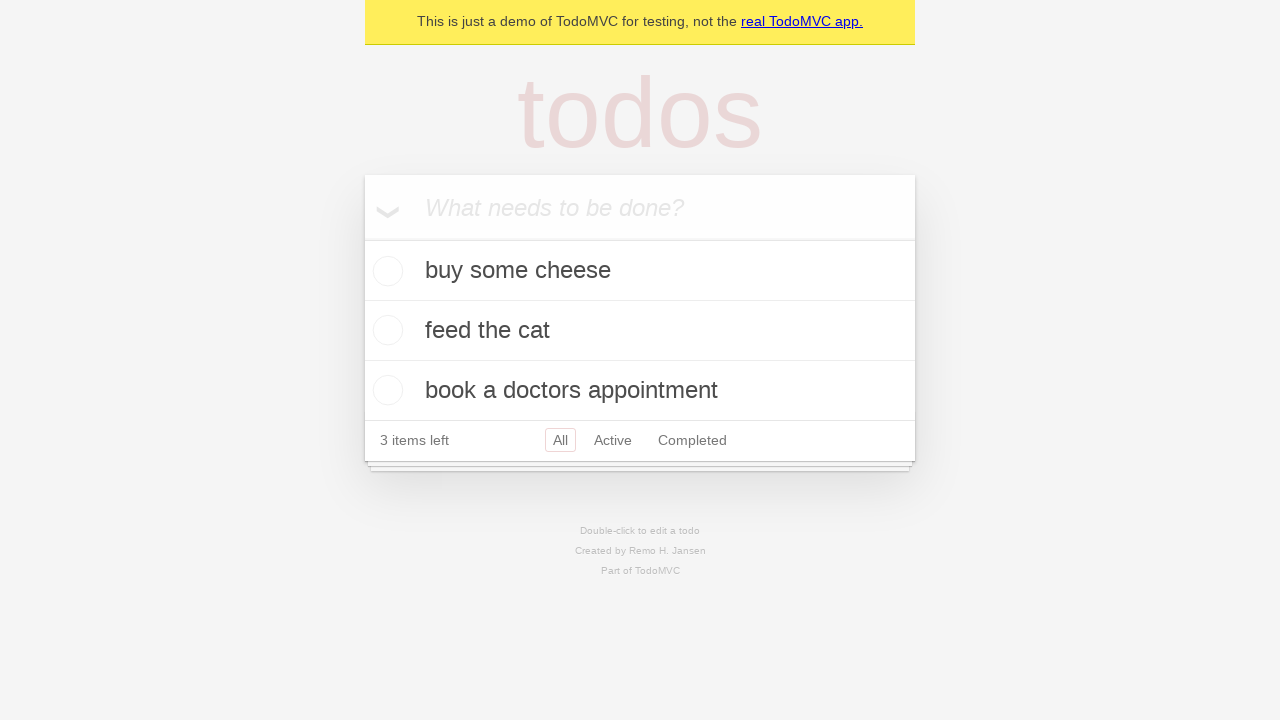

Verified that '3 items left' count is displayed correctly
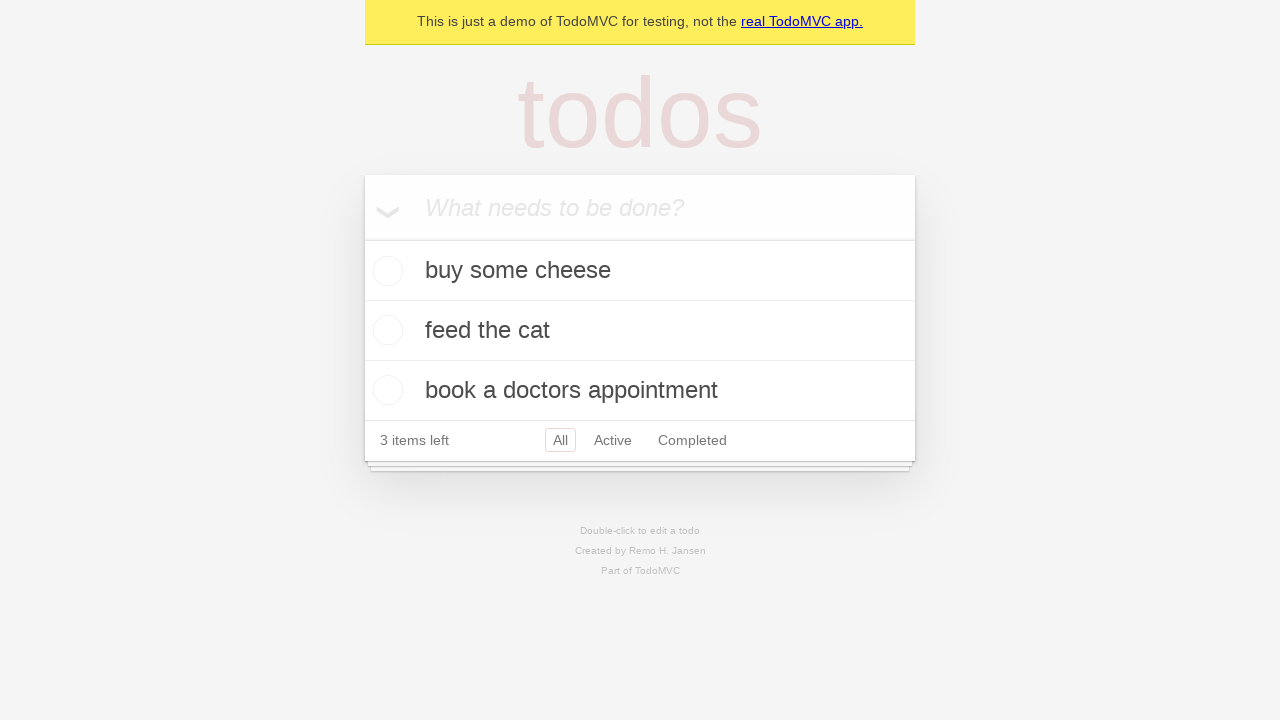

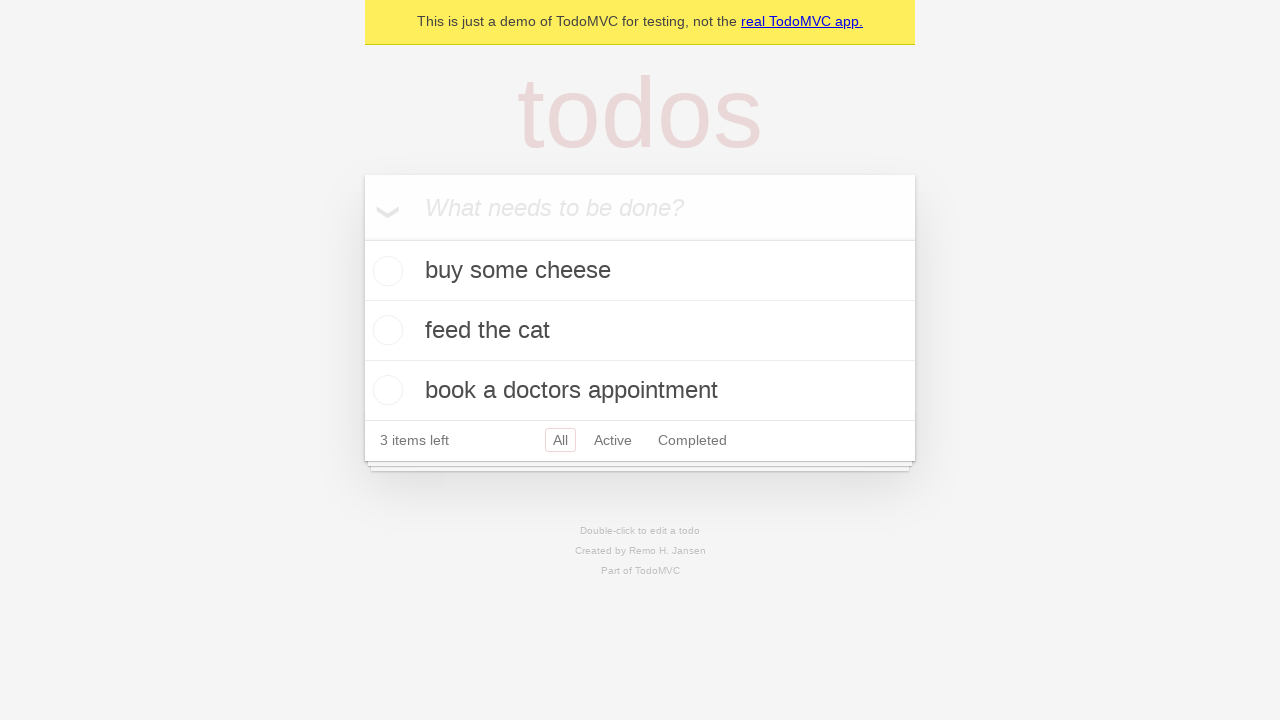